Tests context menu functionality by navigating to the Context Menu example page, right-clicking on a designated hot-spot area, verifying the alert message appears, and then accepting the alert.

Starting URL: https://the-internet.herokuapp.com/

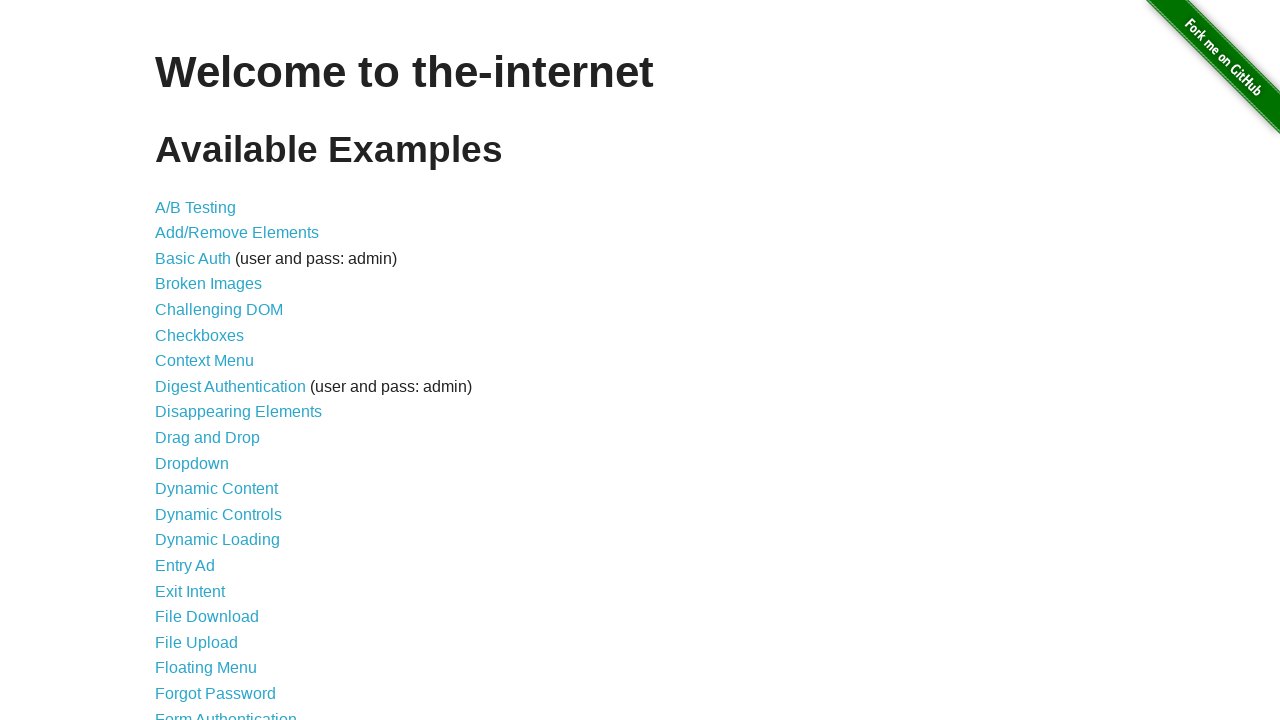

Clicked on 'Context Menu' example link at (204, 361) on text=Context Menu
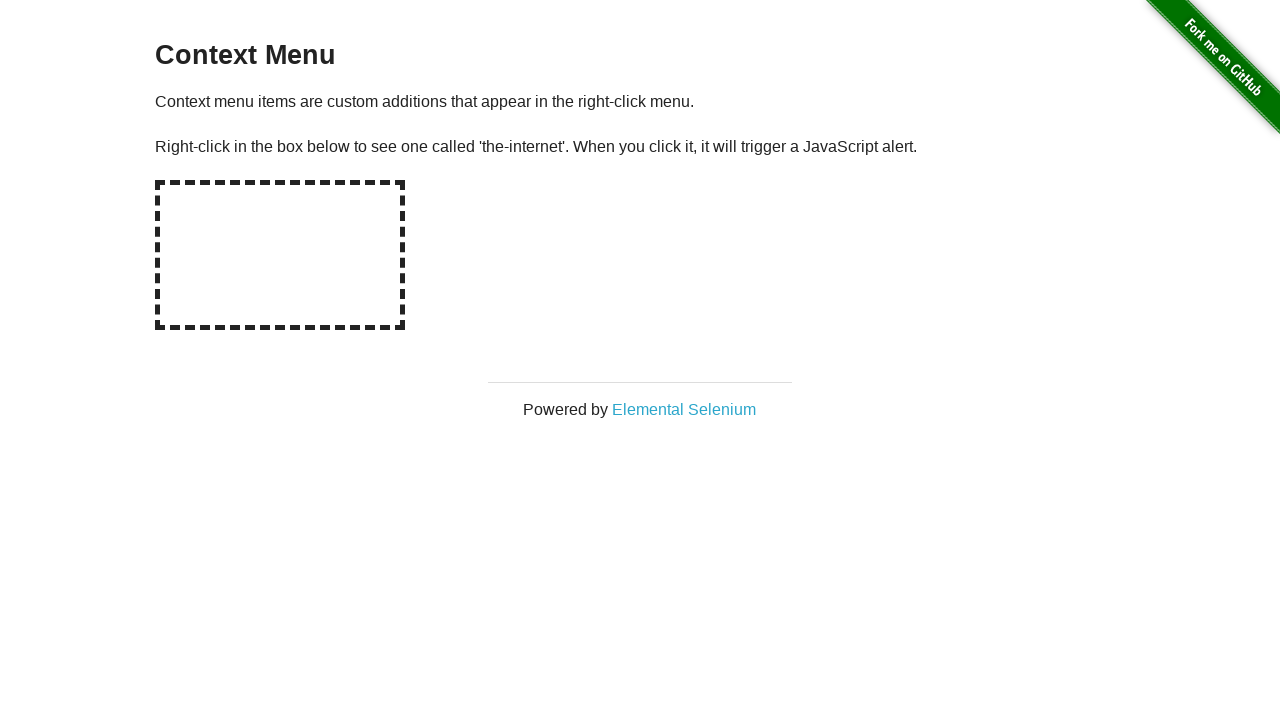

Context menu page loaded and hot-spot element is visible
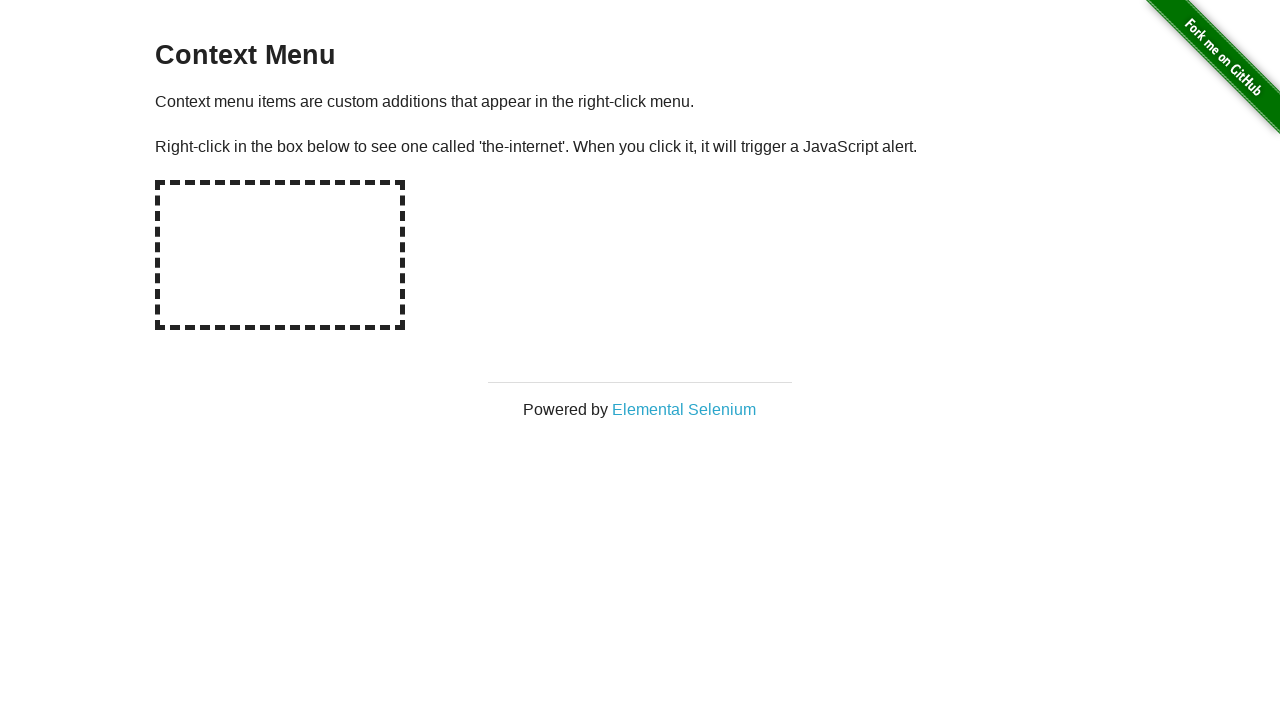

Right-clicked on hot-spot element to trigger context menu at (280, 255) on #hot-spot
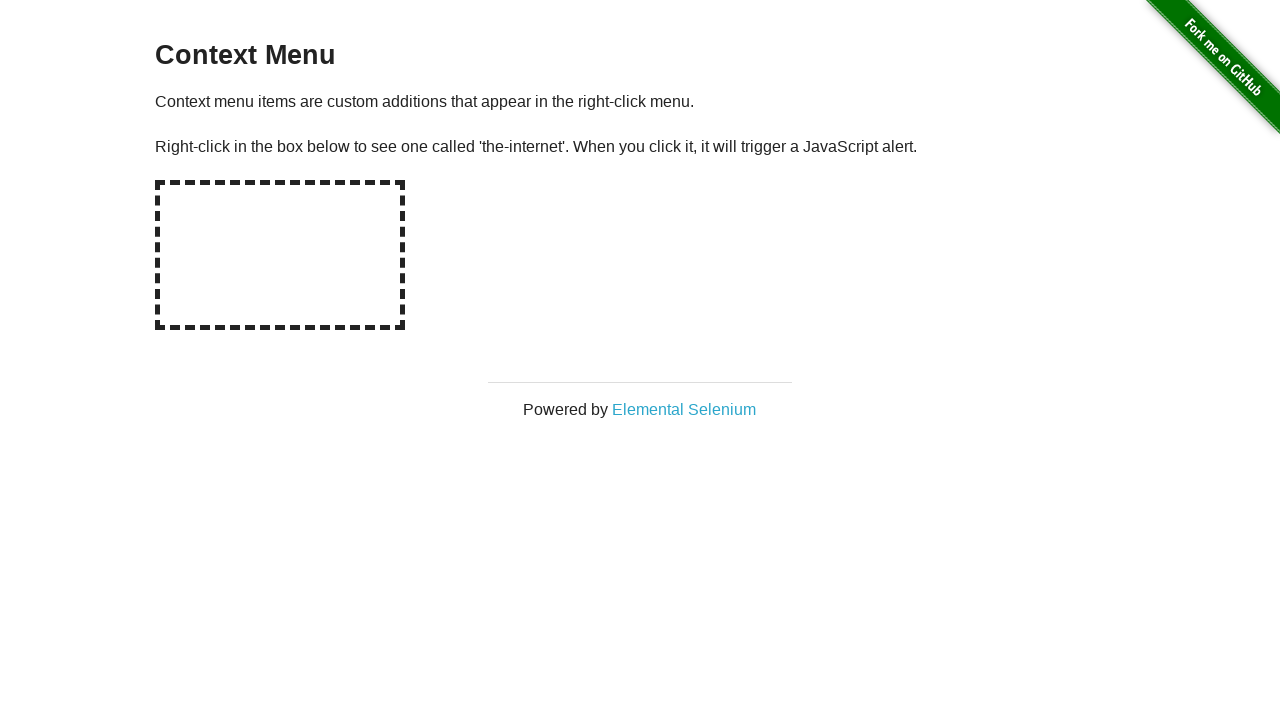

Set up dialog handler to capture and accept alert message
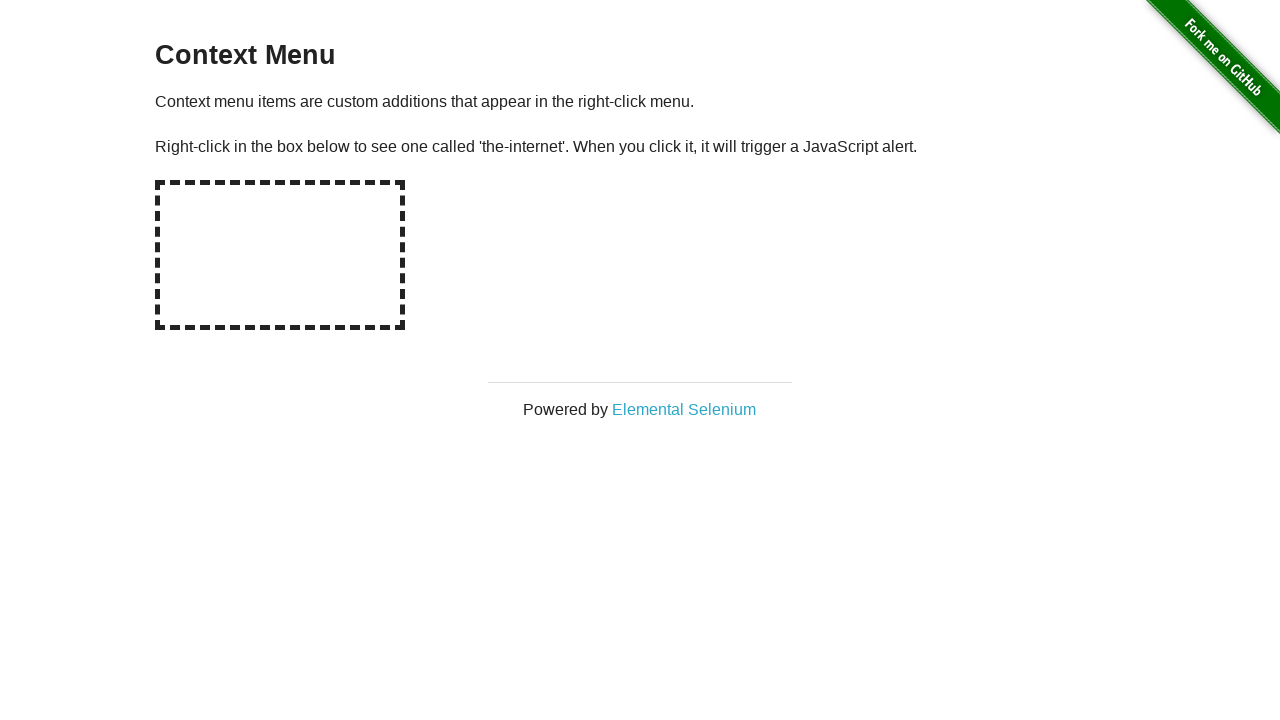

Right-clicked on hot-spot element again to trigger alert at (280, 255) on #hot-spot
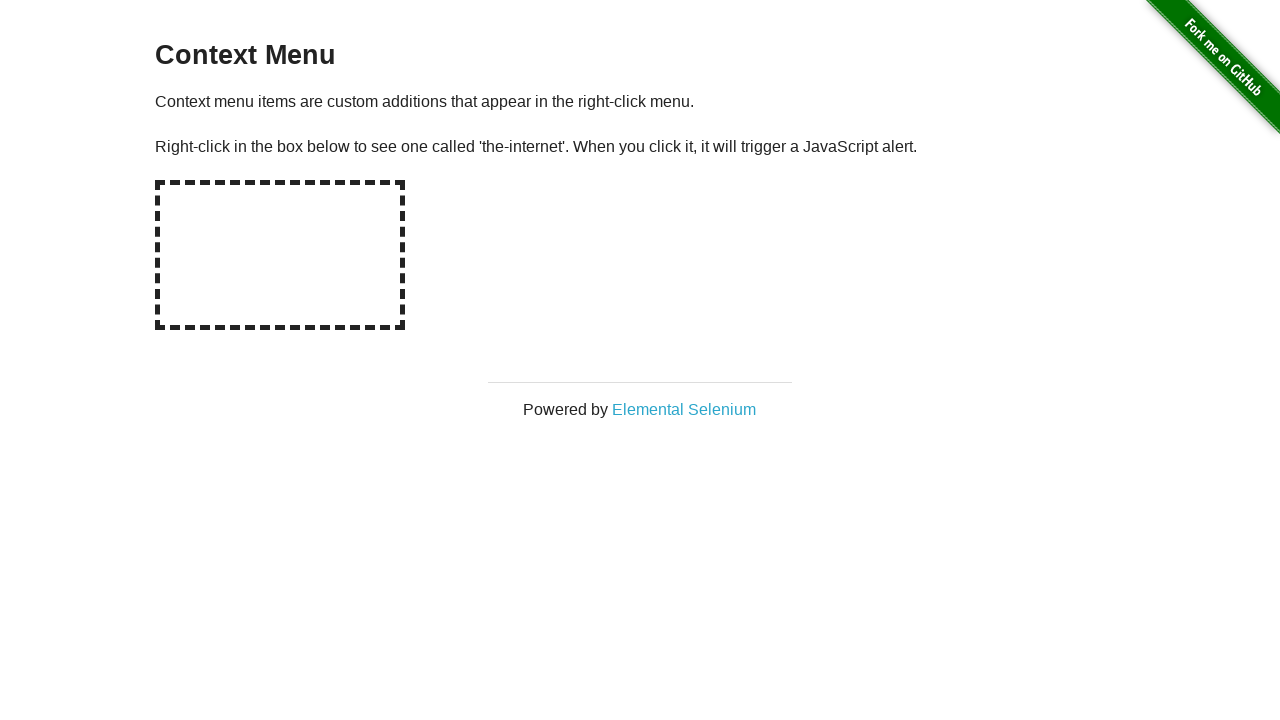

Waited for dialog to be handled and accepted
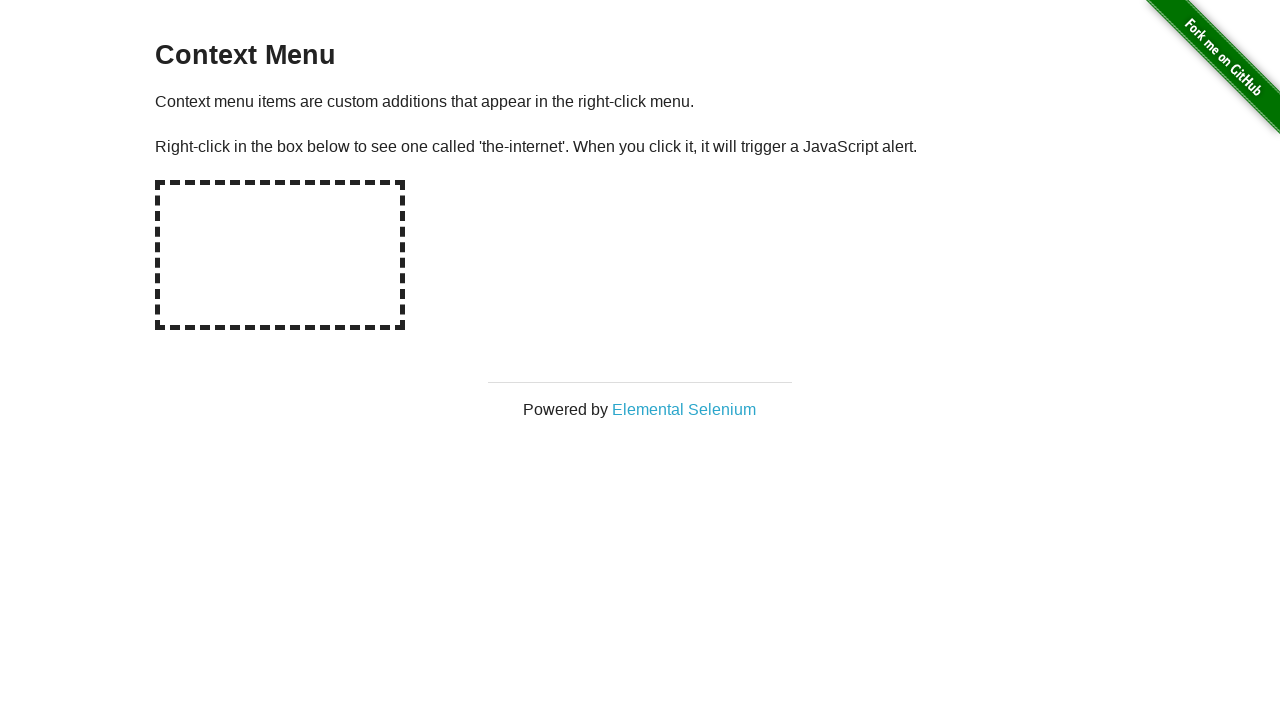

Page title h3 element is visible after alert acceptance
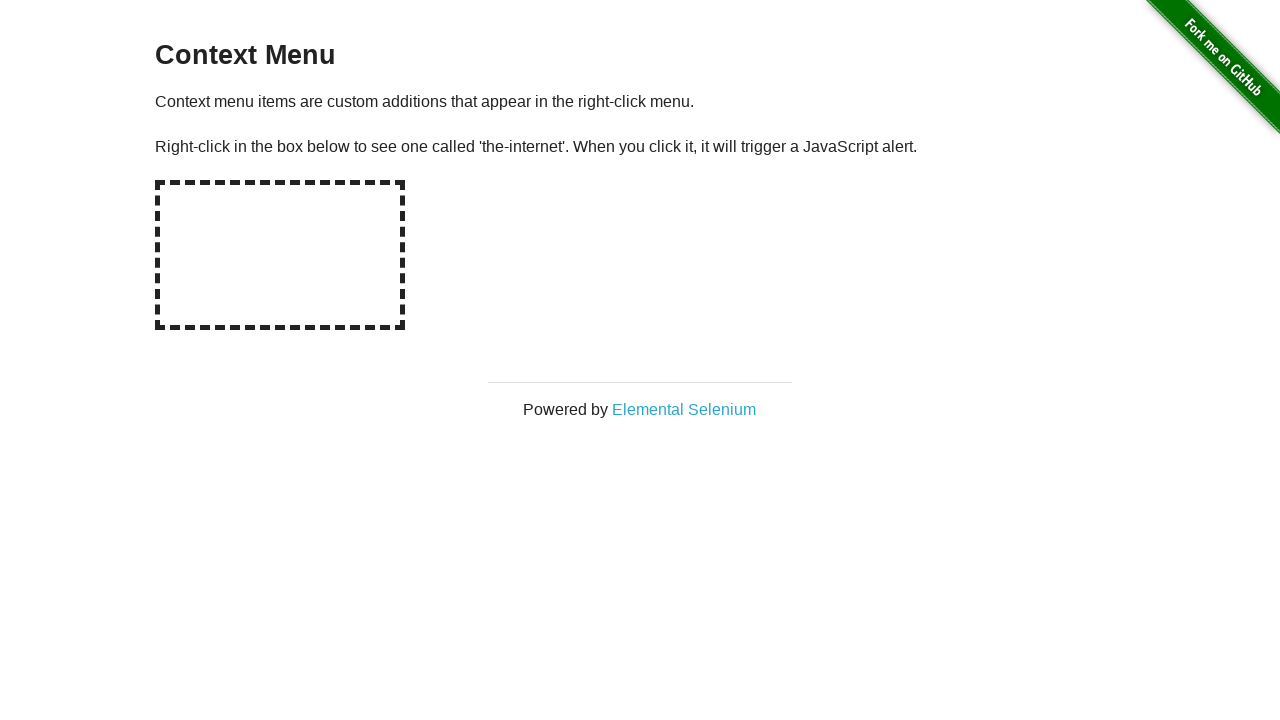

Retrieved page title text: 'Context Menu'
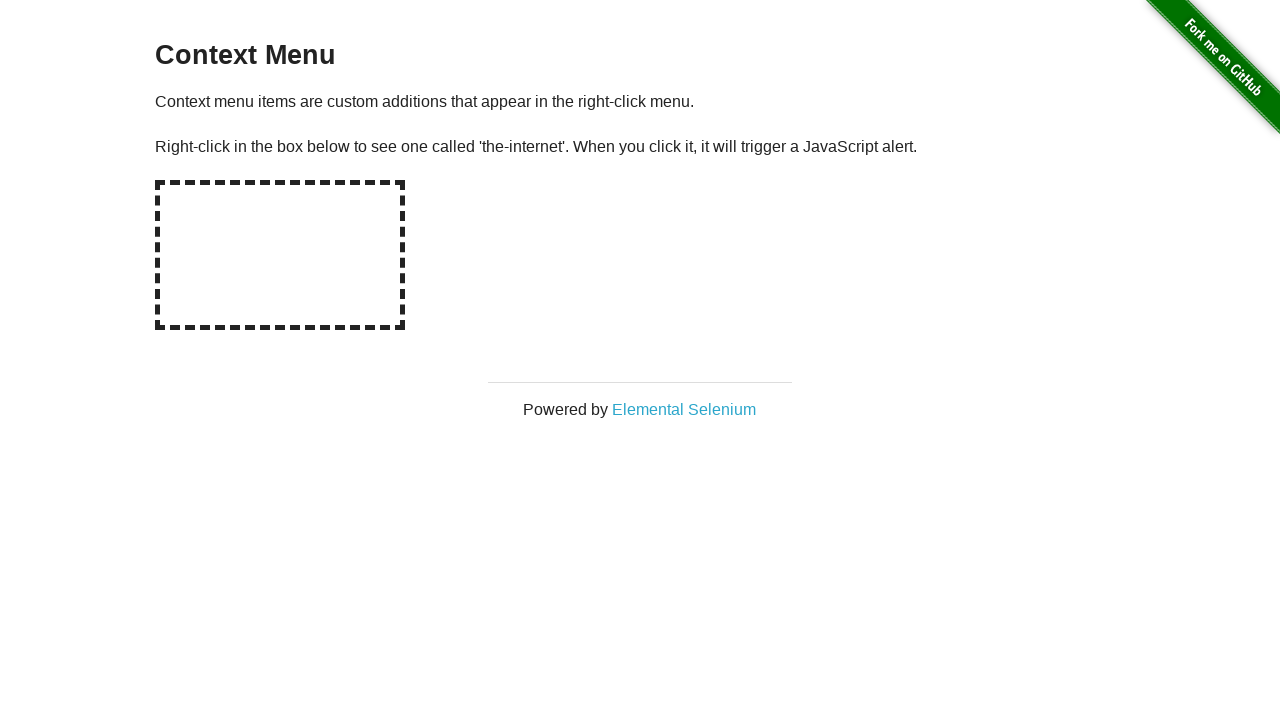

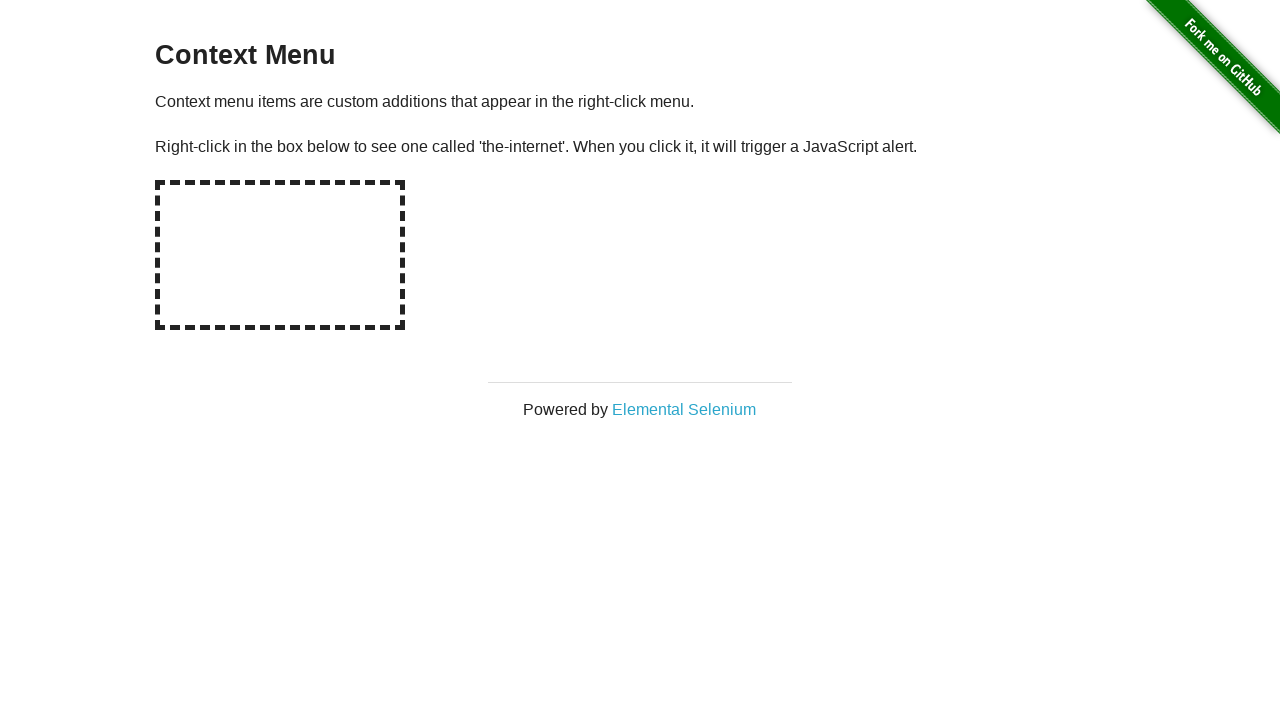